Tests multiple windows functionality by clicking a link to open a new window and switching between windows.

Starting URL: https://the-internet.herokuapp.com/

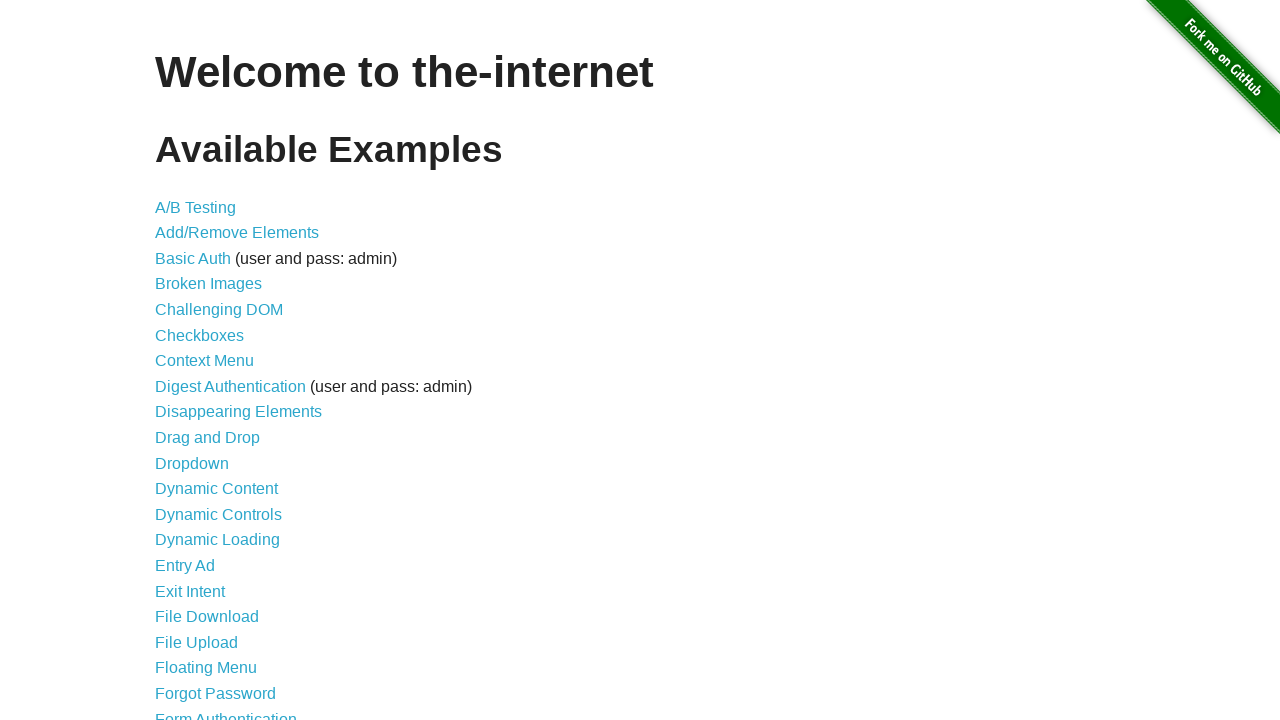

Clicked on 'Multiple Windows' link at (218, 369) on text=Multiple Windows
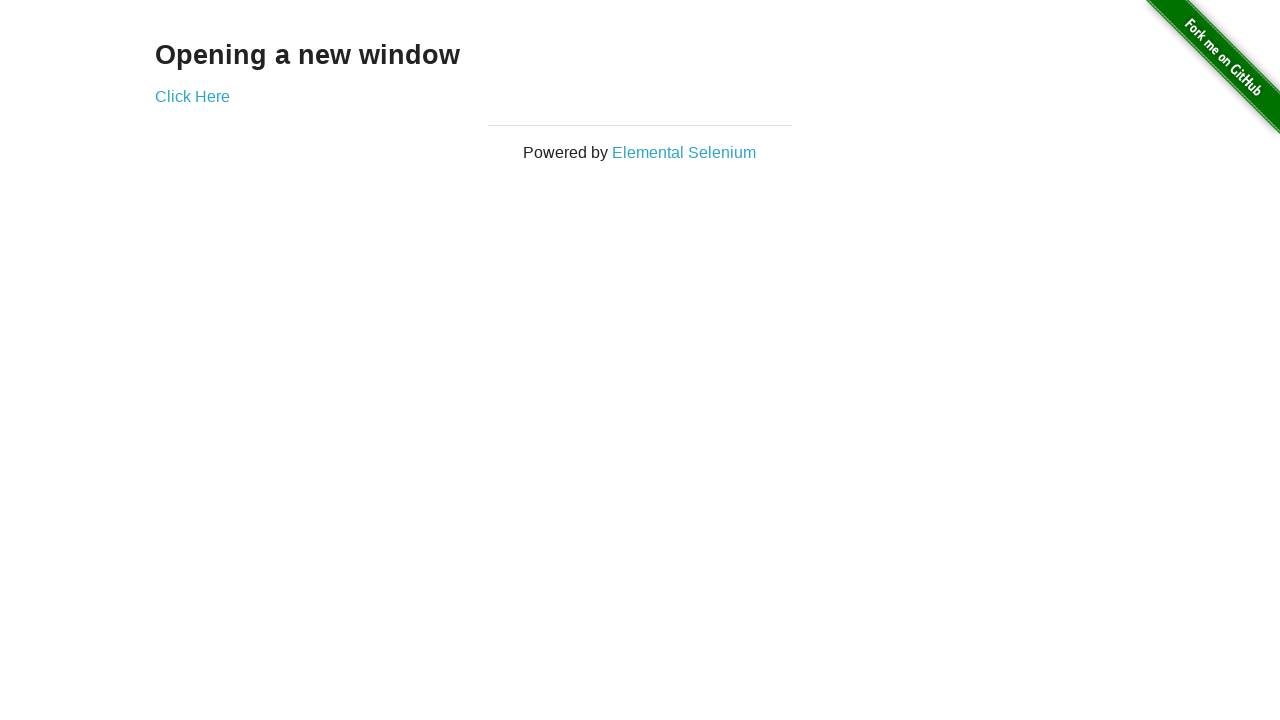

Clicked 'Click Here' link and new window opened at (192, 96) on text=Click Here
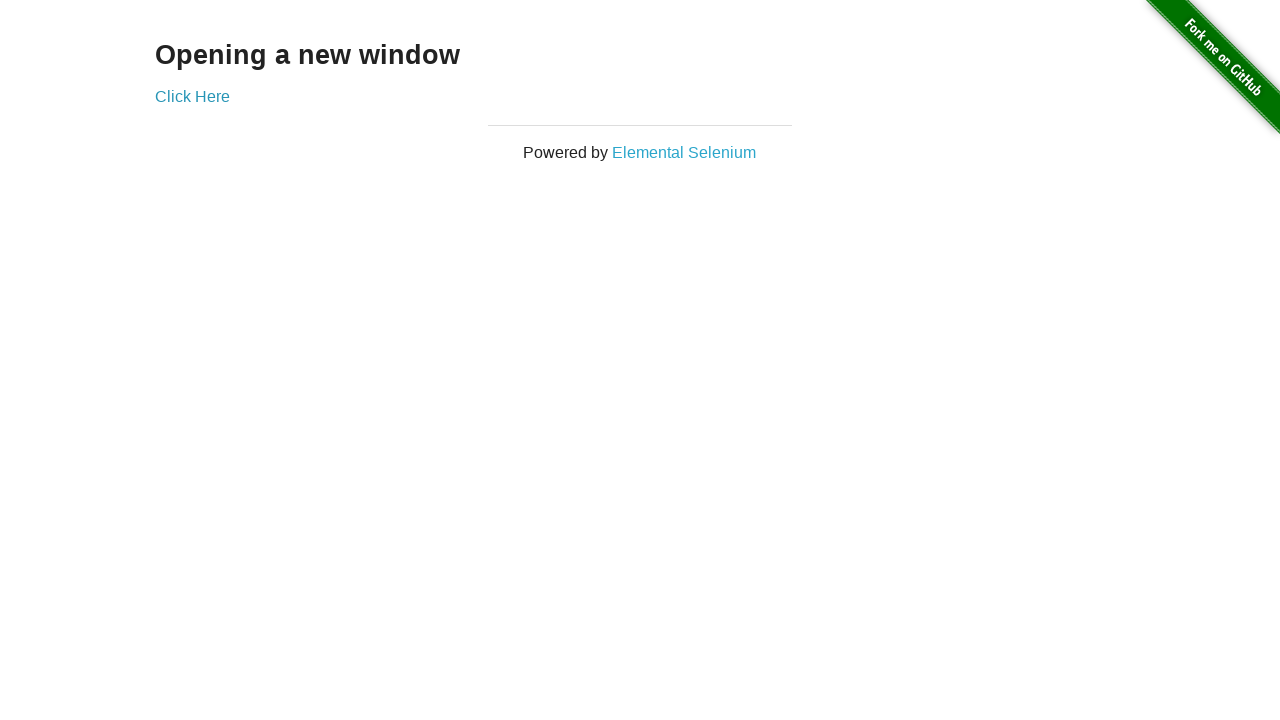

New window page object captured
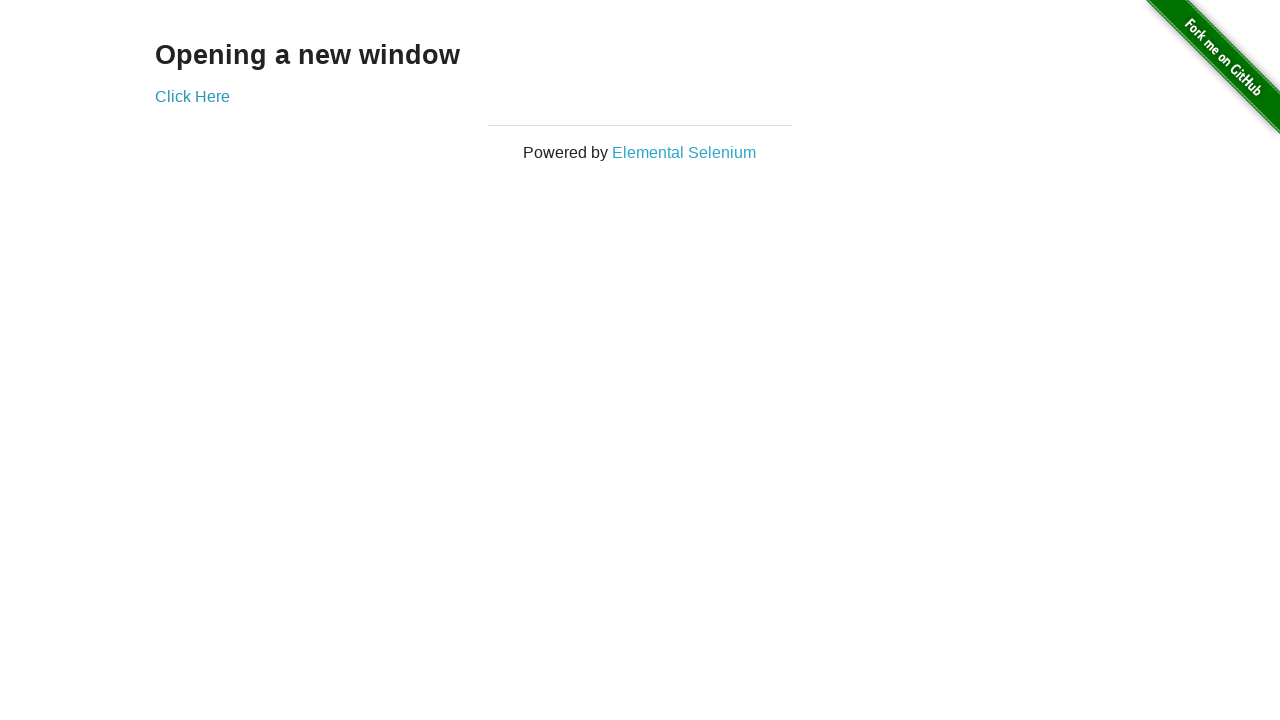

New window finished loading
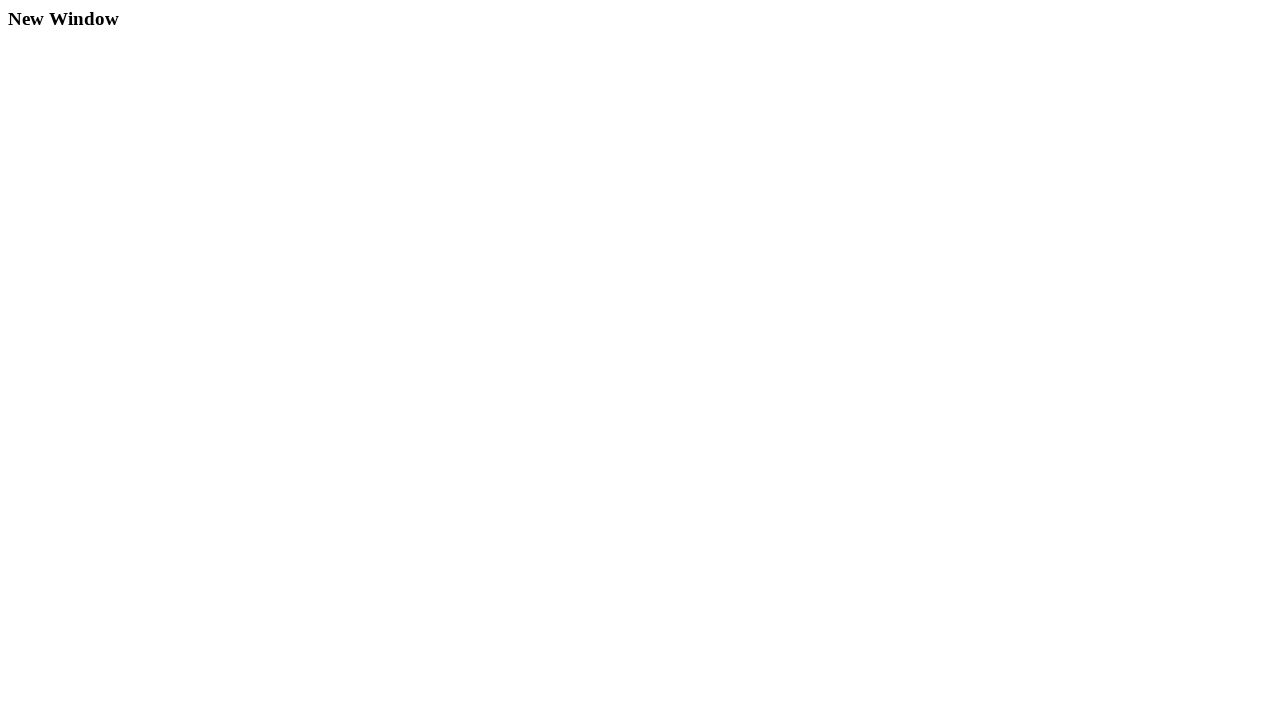

Closed new window
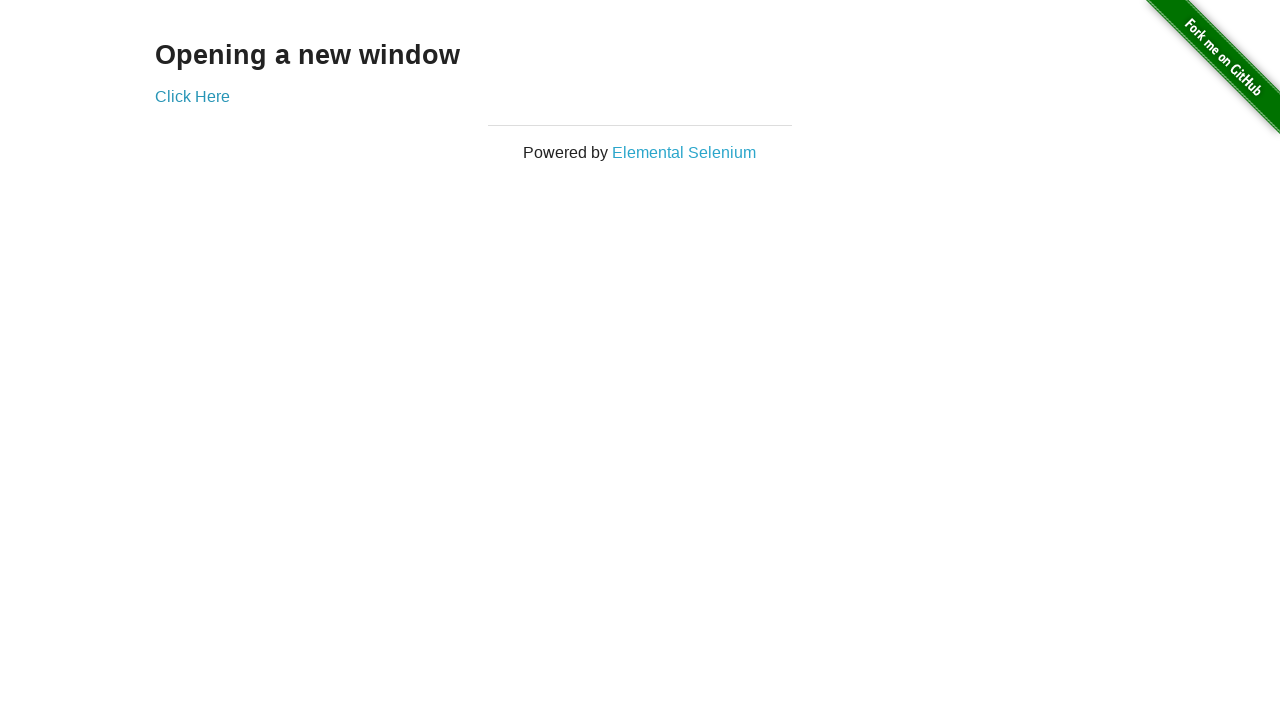

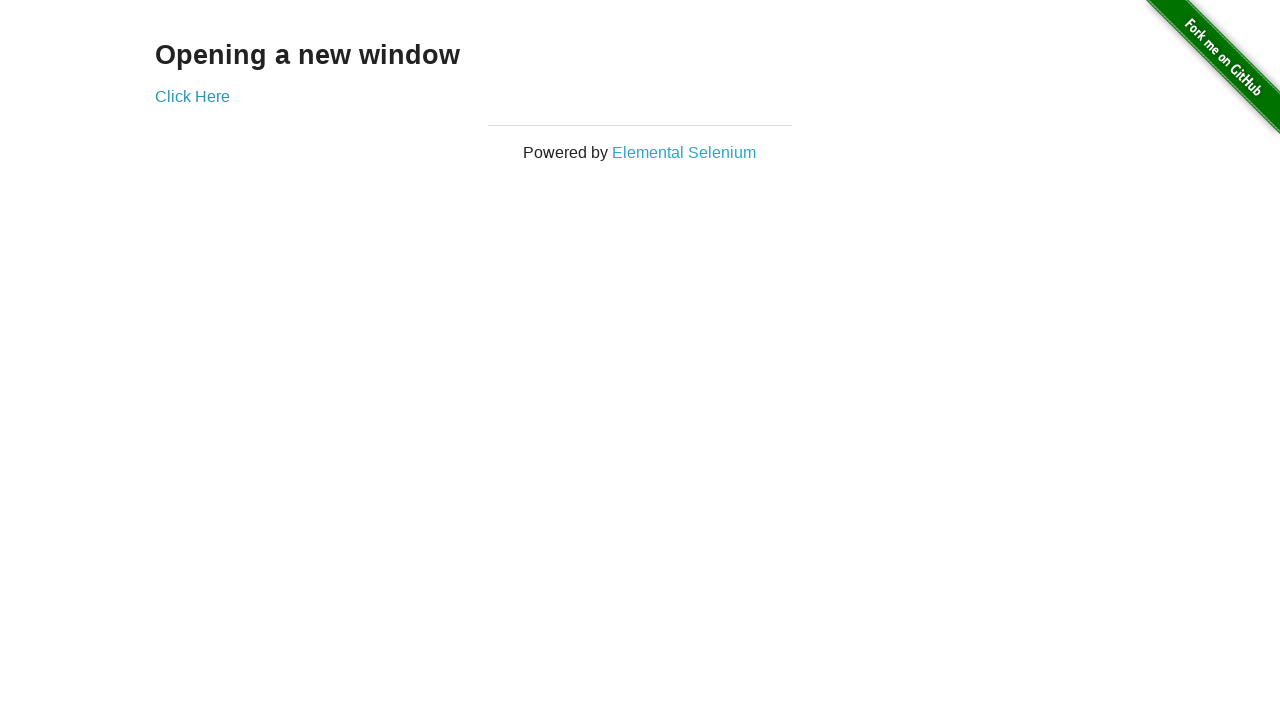